Tests e-commerce shopping flow by adding specific vegetables (Cucumber, Brocolli, Beetroot) to cart, proceeding to checkout, and applying a promo code to verify discount functionality.

Starting URL: https://rahulshettyacademy.com/seleniumPractise/

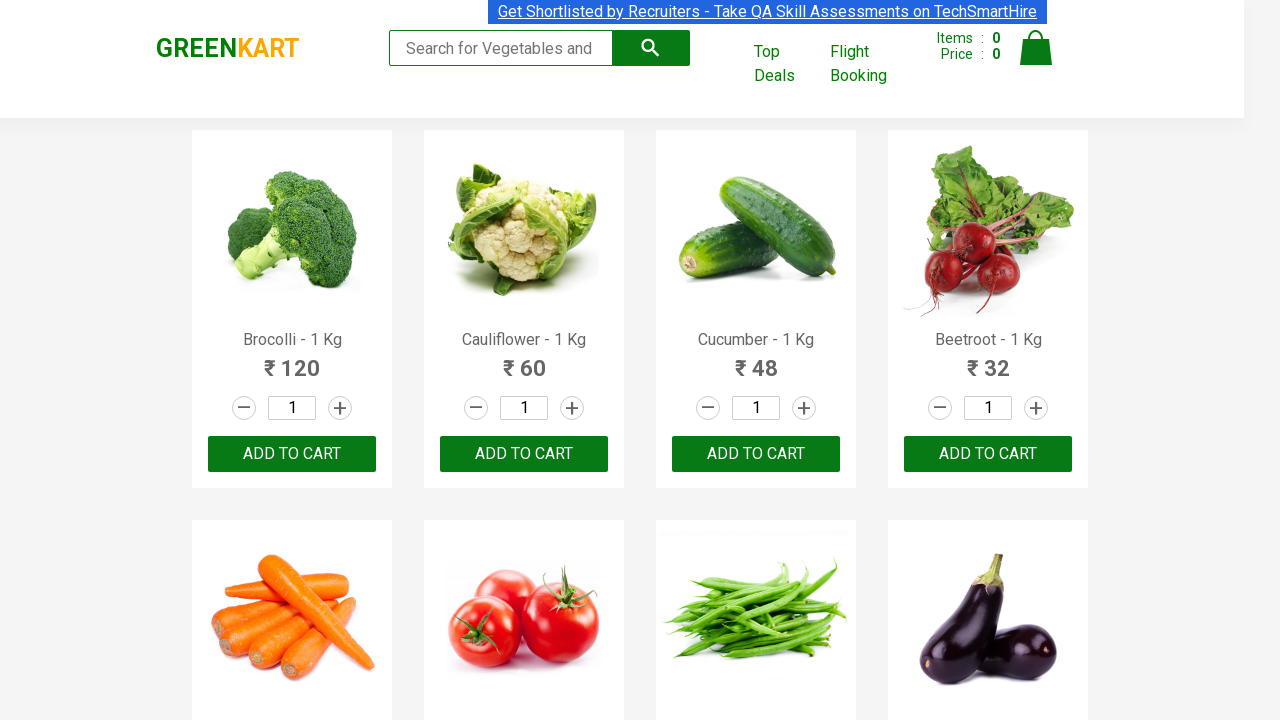

Waited for product list to load
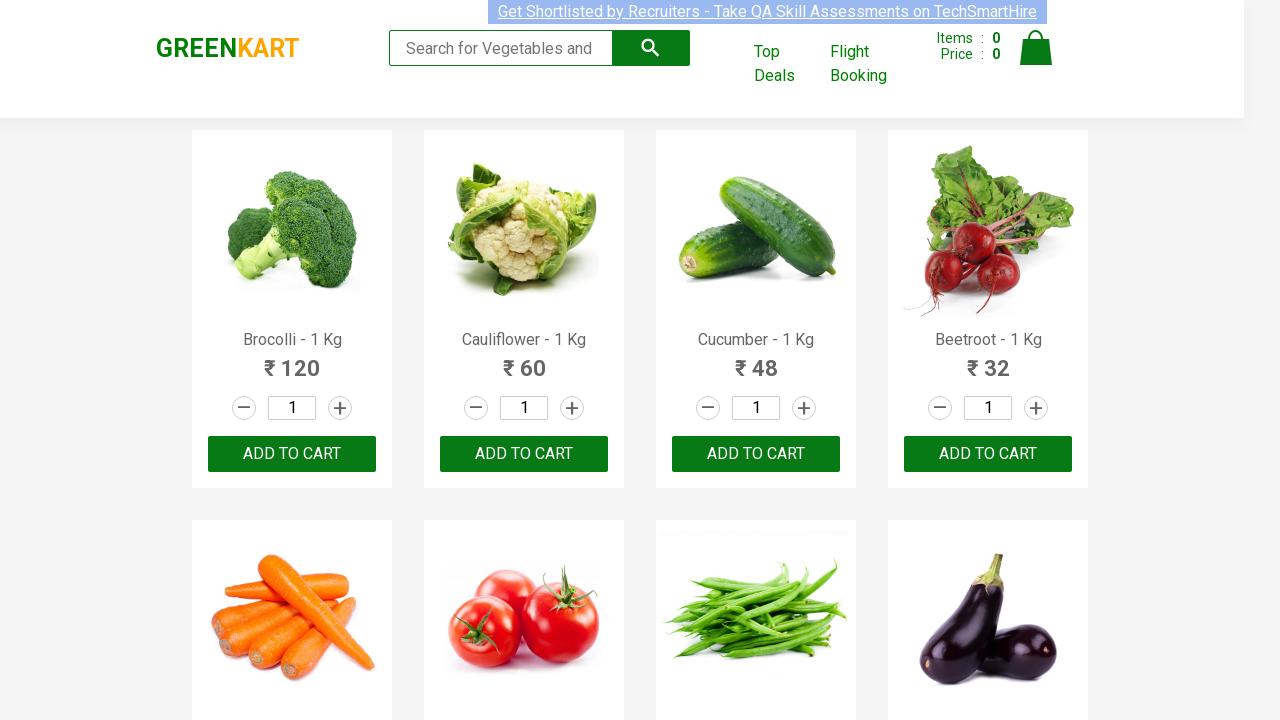

Located all product name elements
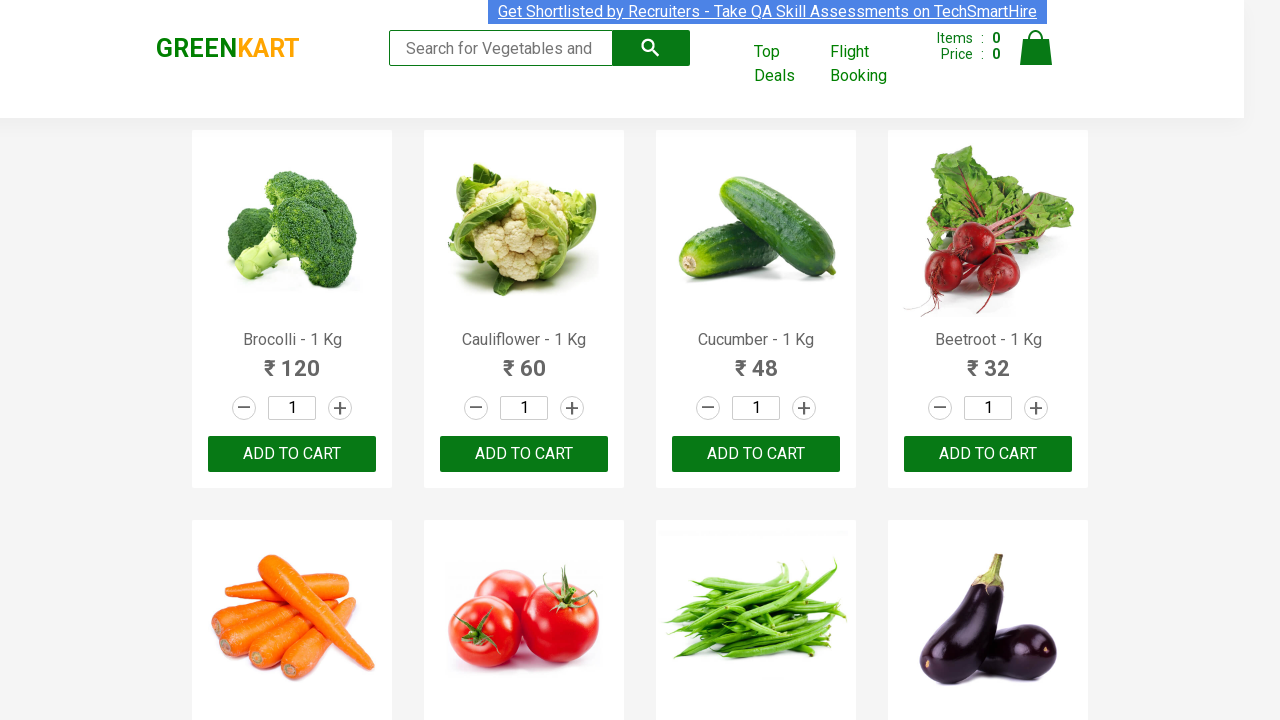

Located all add to cart buttons
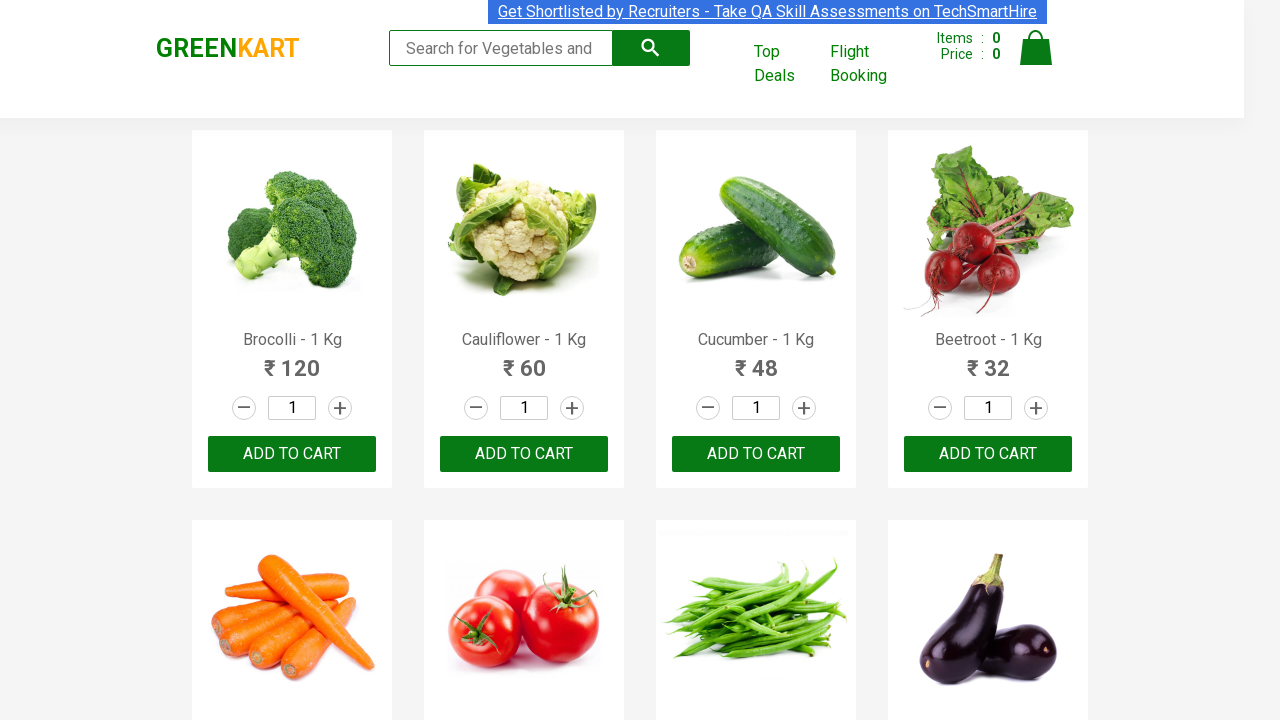

Added Brocolli to cart at (292, 454) on xpath=//div[@class='product-action']/button >> nth=0
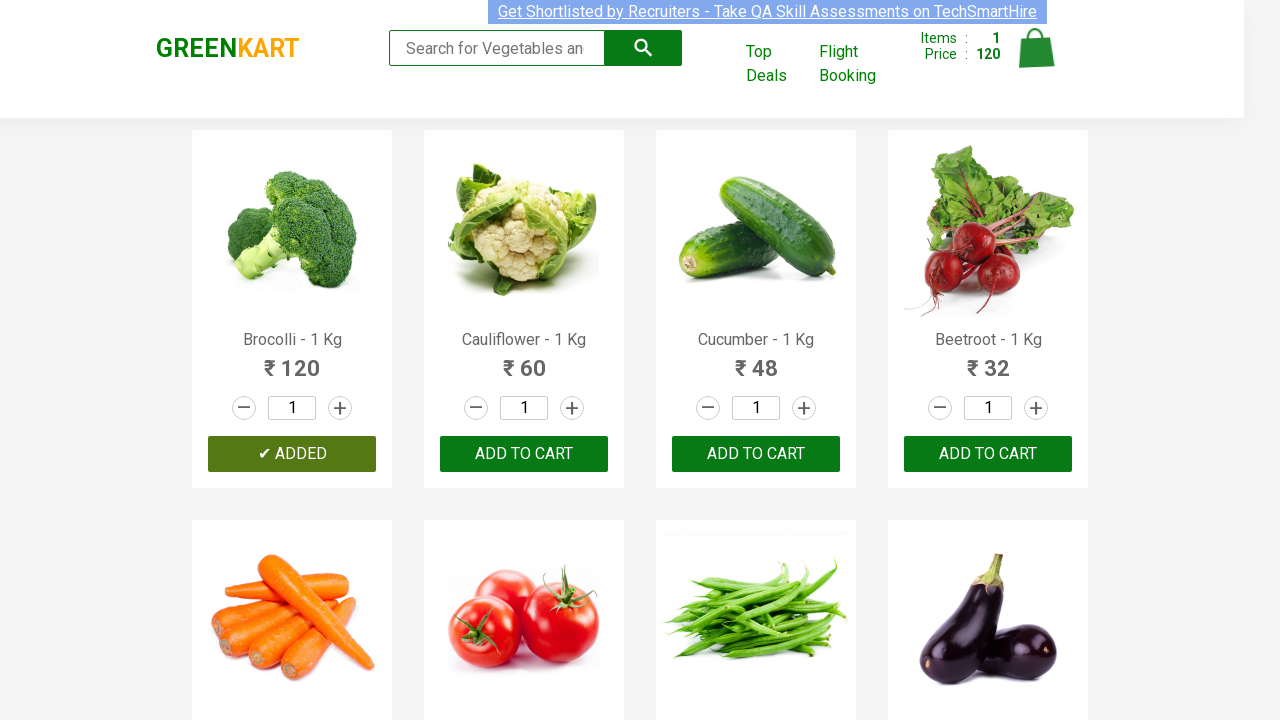

Added Cucumber to cart at (756, 454) on xpath=//div[@class='product-action']/button >> nth=2
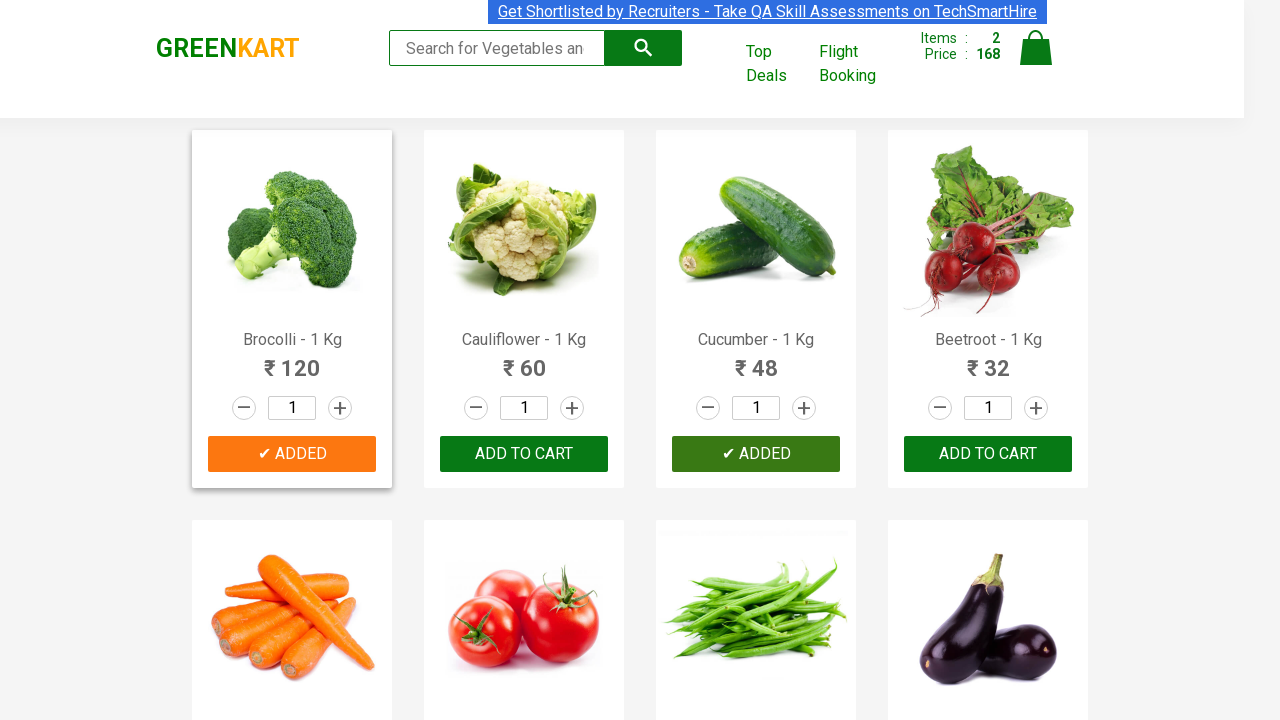

Added Beetroot to cart at (988, 454) on xpath=//div[@class='product-action']/button >> nth=3
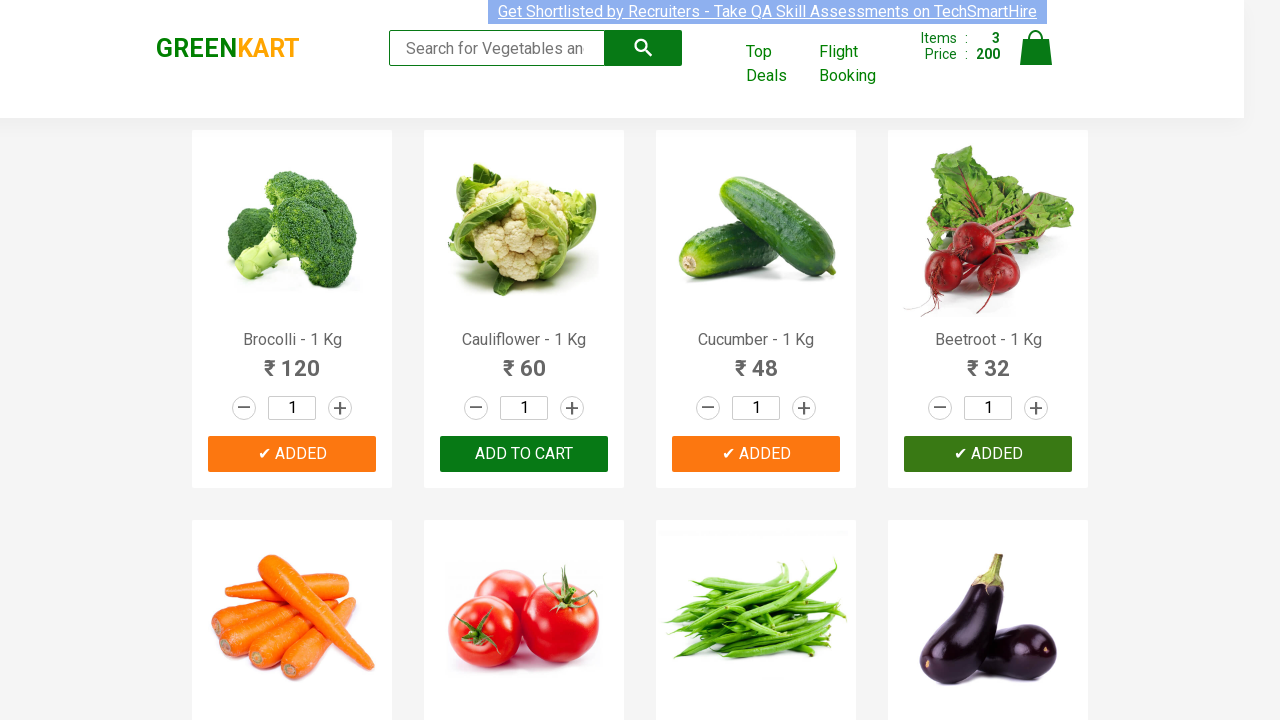

Clicked on cart icon at (1036, 48) on img[alt='Cart']
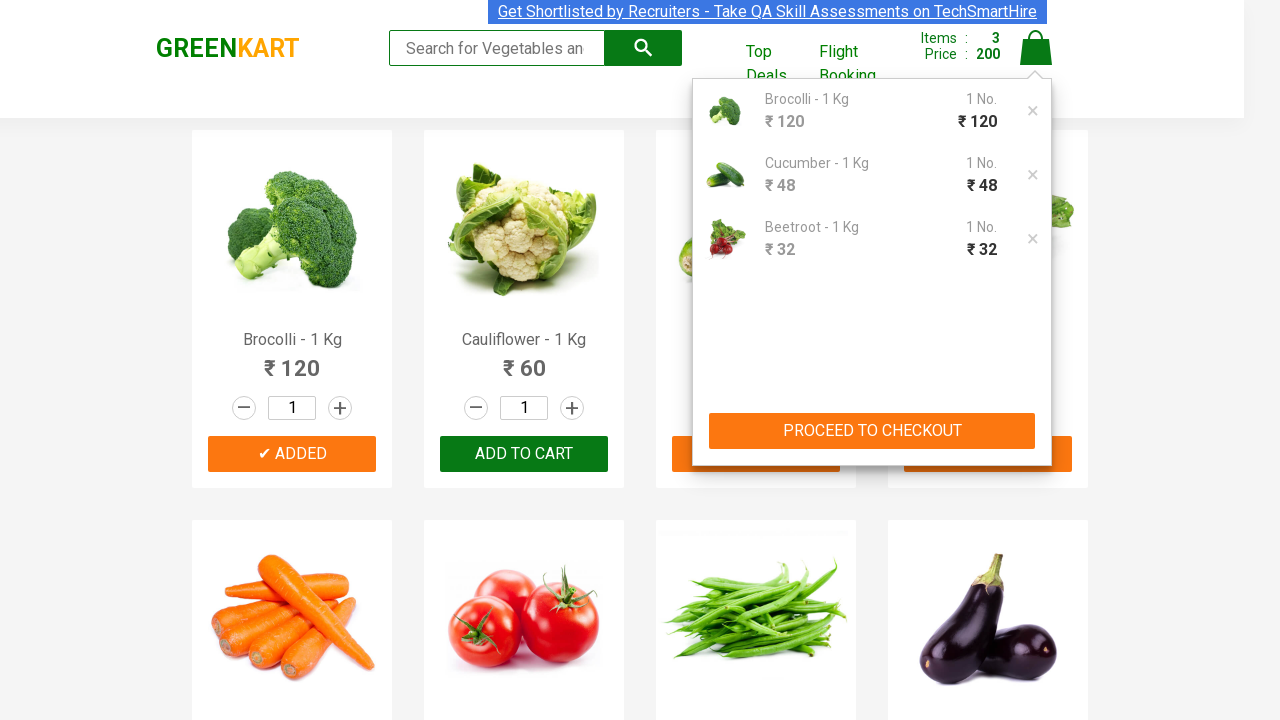

Clicked proceed to checkout button at (872, 431) on xpath=//button[contains(text(),'PROCEED TO CHECKOUT')]
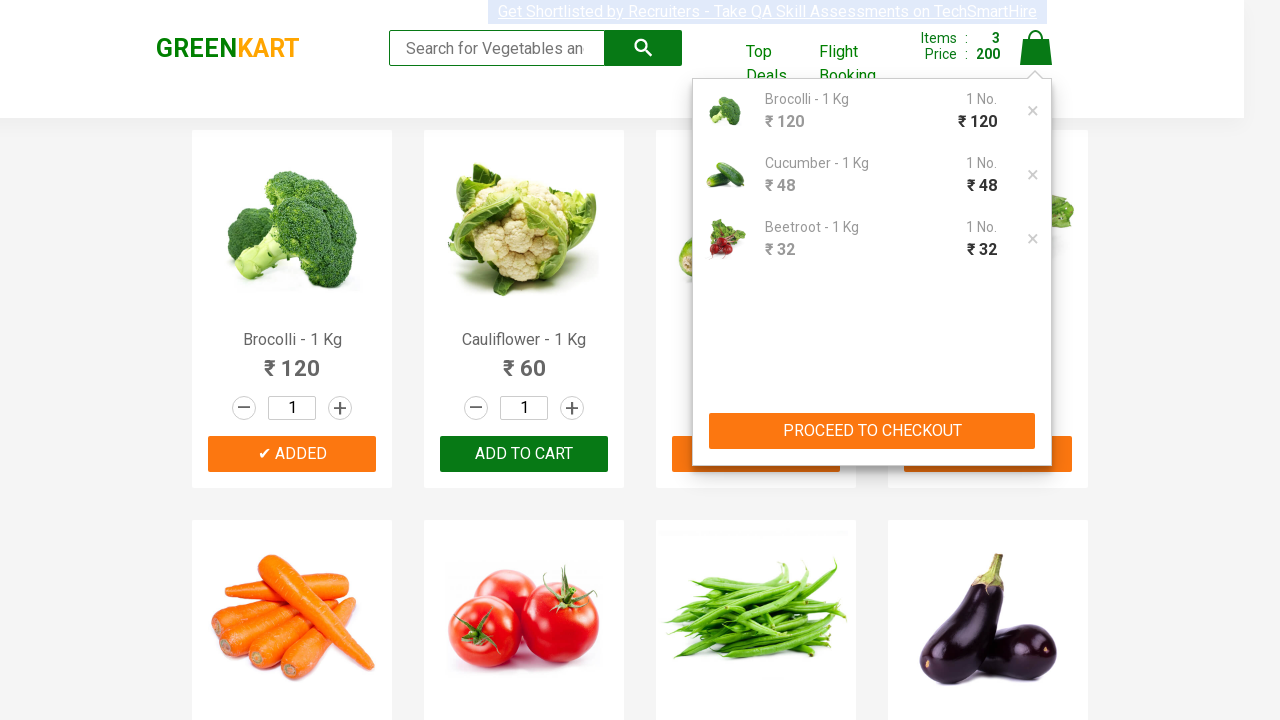

Promo code input field is visible
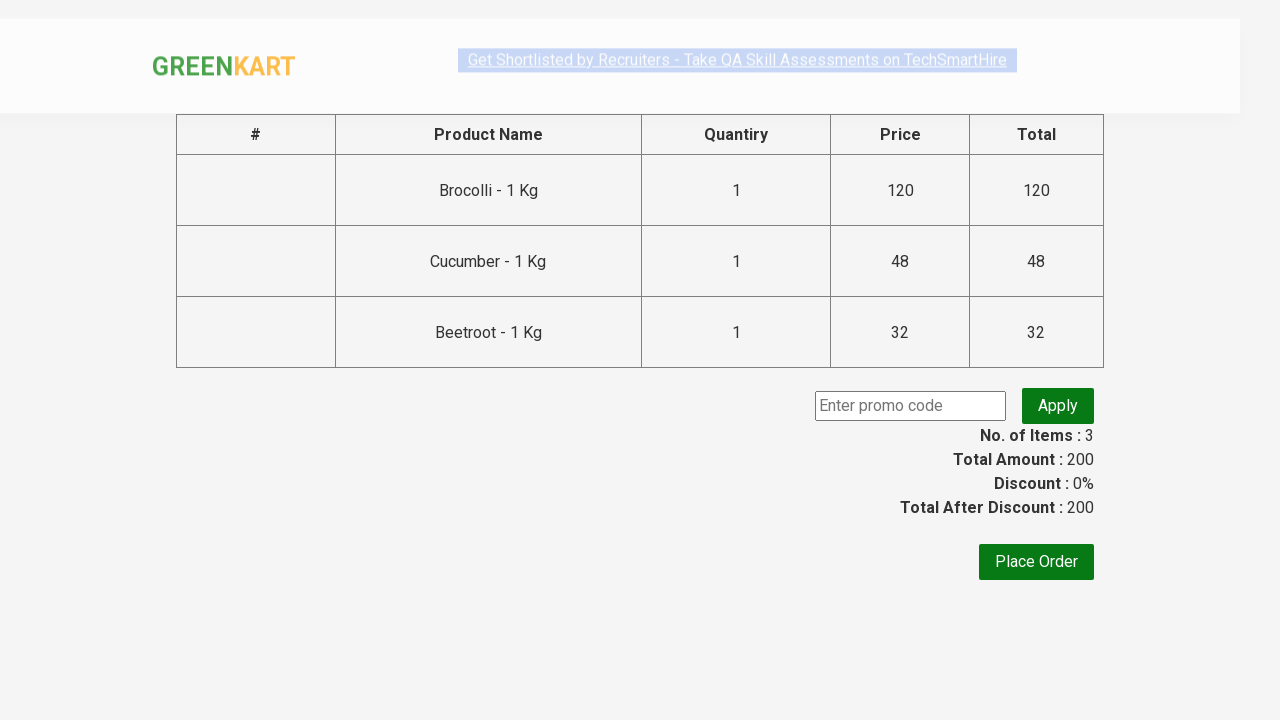

Entered promo code 'rahulshettyacademy' on input.promoCode
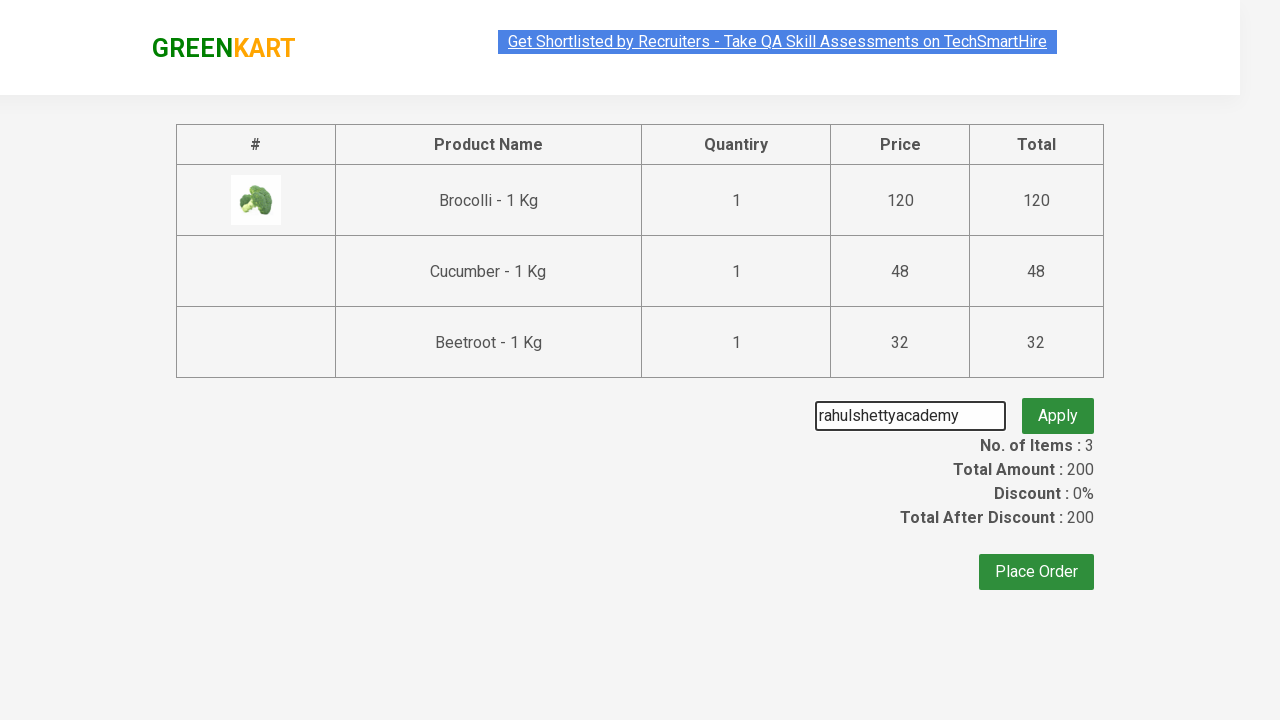

Clicked apply promo button at (1058, 406) on button.promoBtn
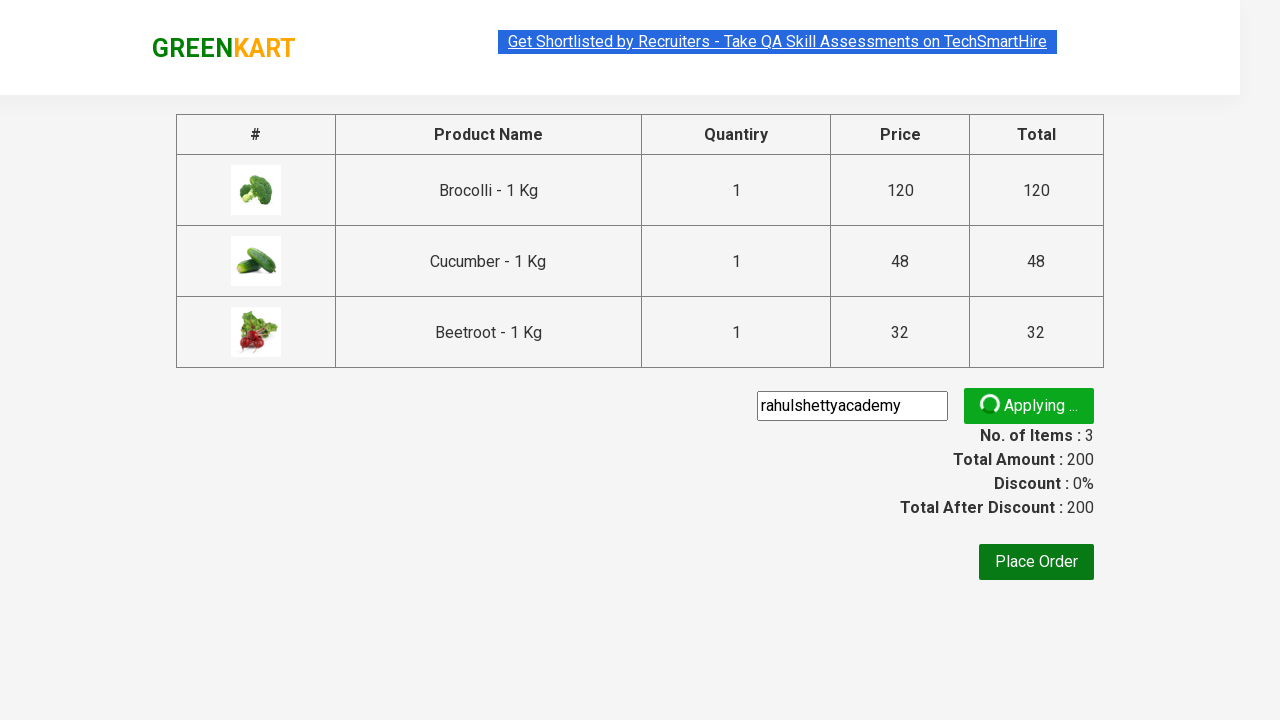

Promo code applied successfully and discount information displayed
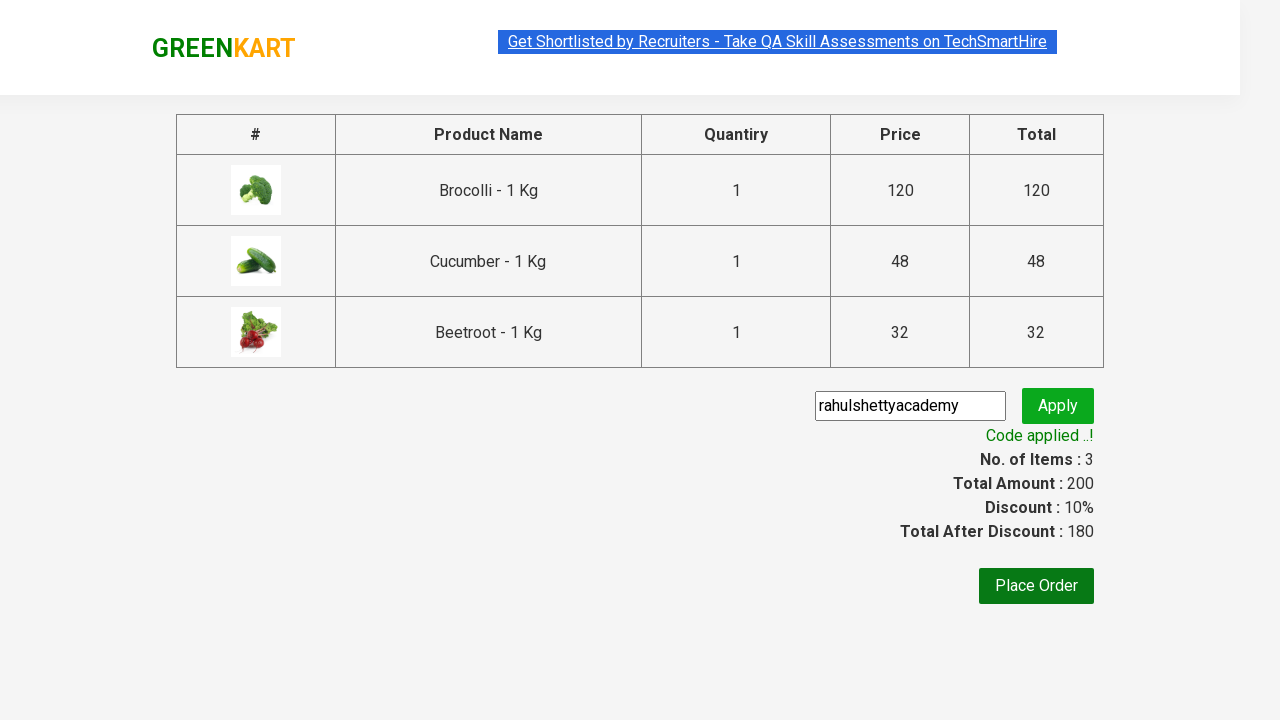

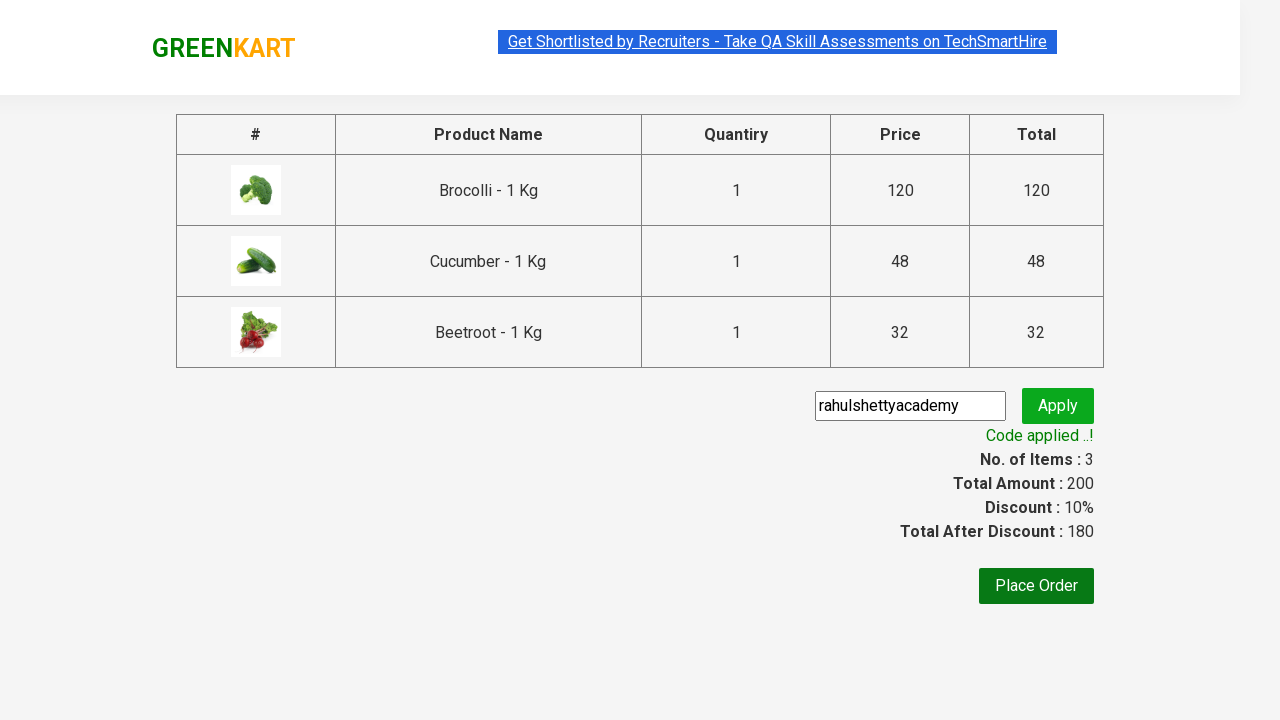